Handles JavaScript alert dialog by clicking button and getting alert text

Starting URL: https://demo.automationtesting.in/Alerts.html

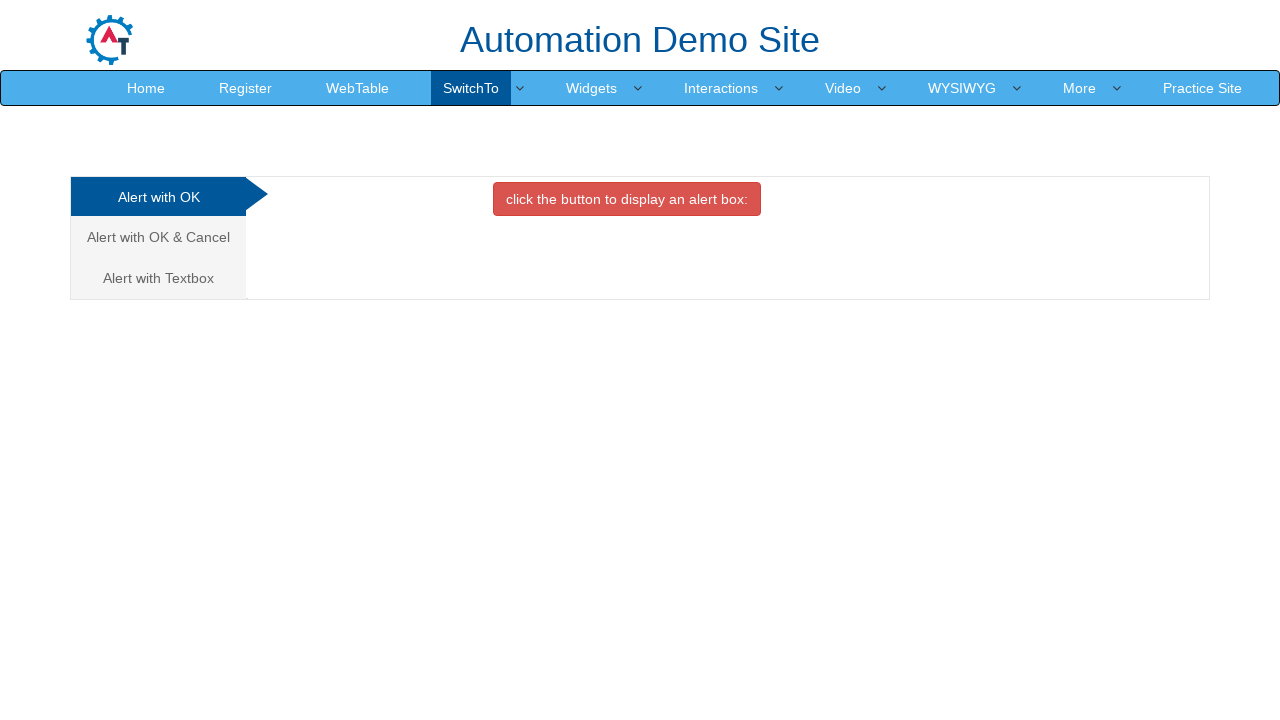

Set up dialog handler to accept alerts
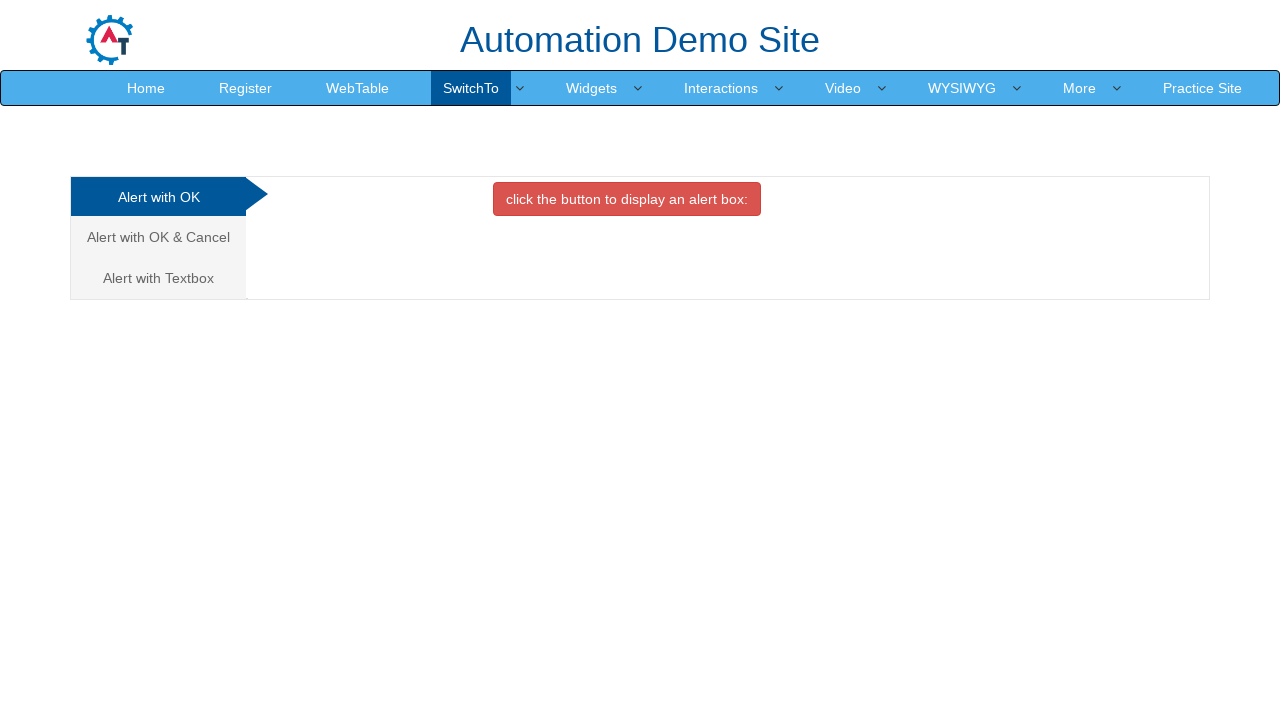

Clicked alert trigger button at (627, 199) on xpath=//button[@class='btn btn-danger']
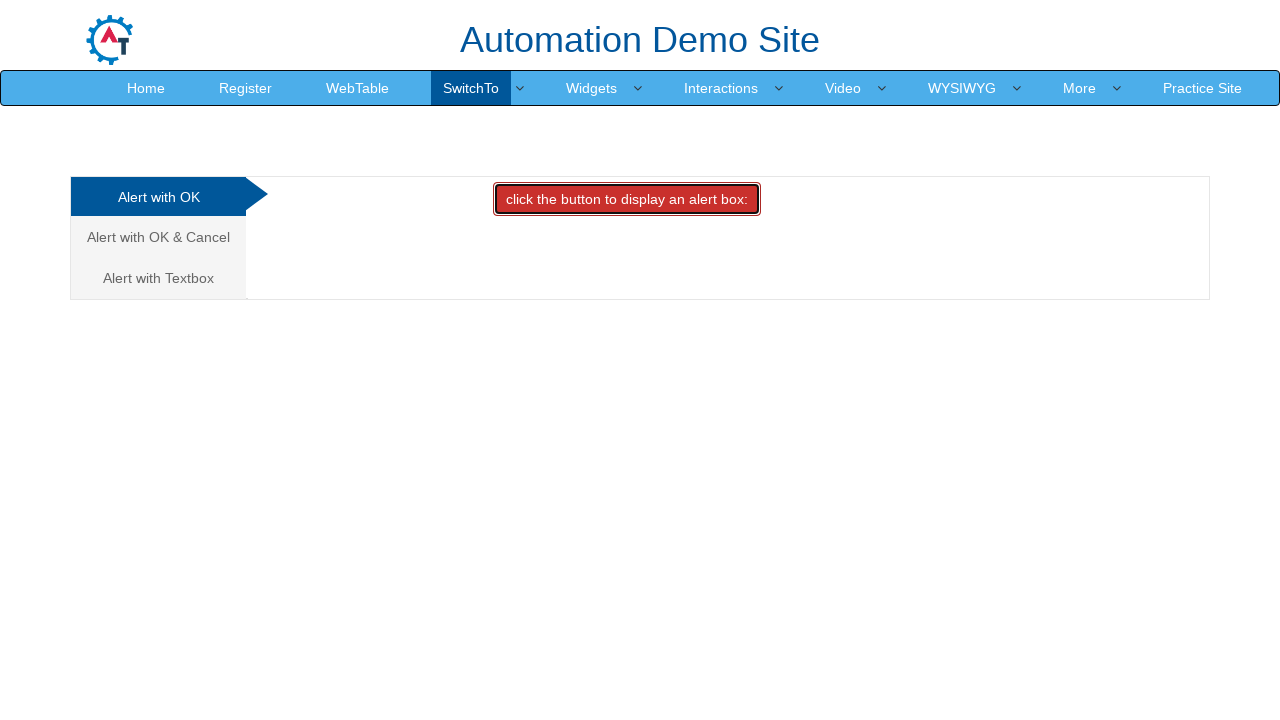

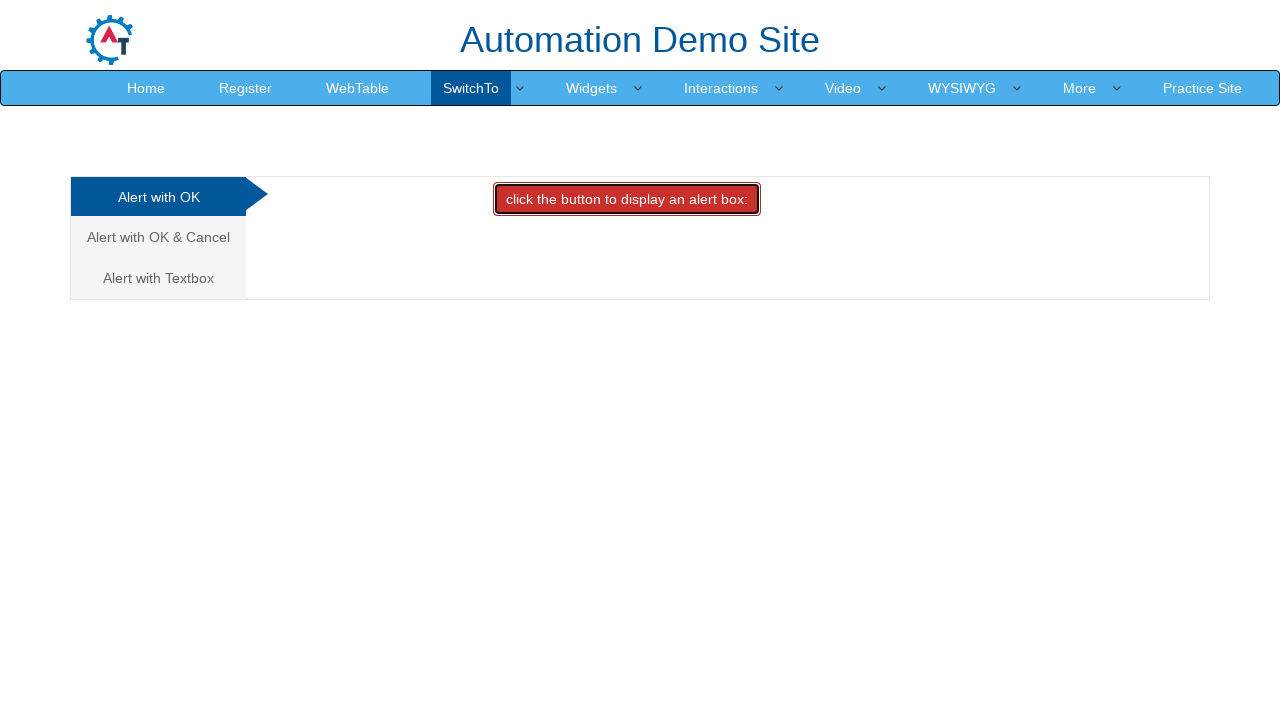